Tests that submitting an empty login form displays a username invalid error message

Starting URL: http://the-internet.herokuapp.com/login

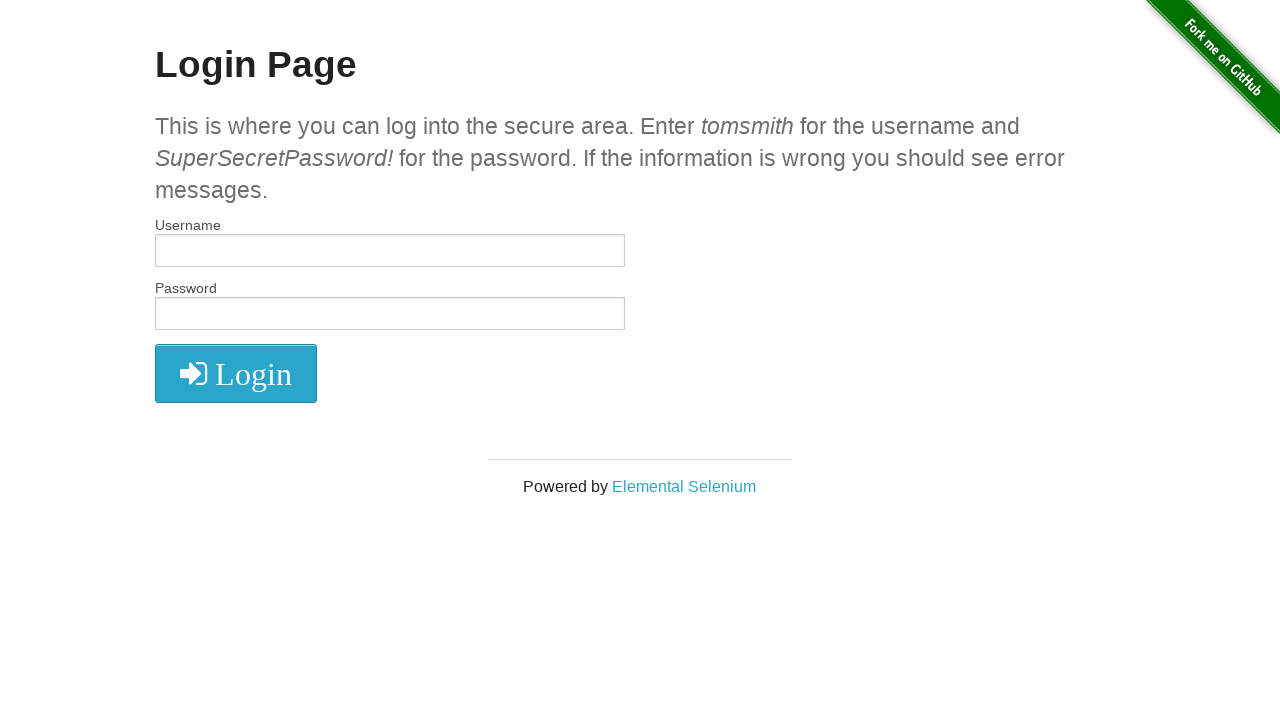

Clicked login button without entering credentials at (236, 373) on #login > button
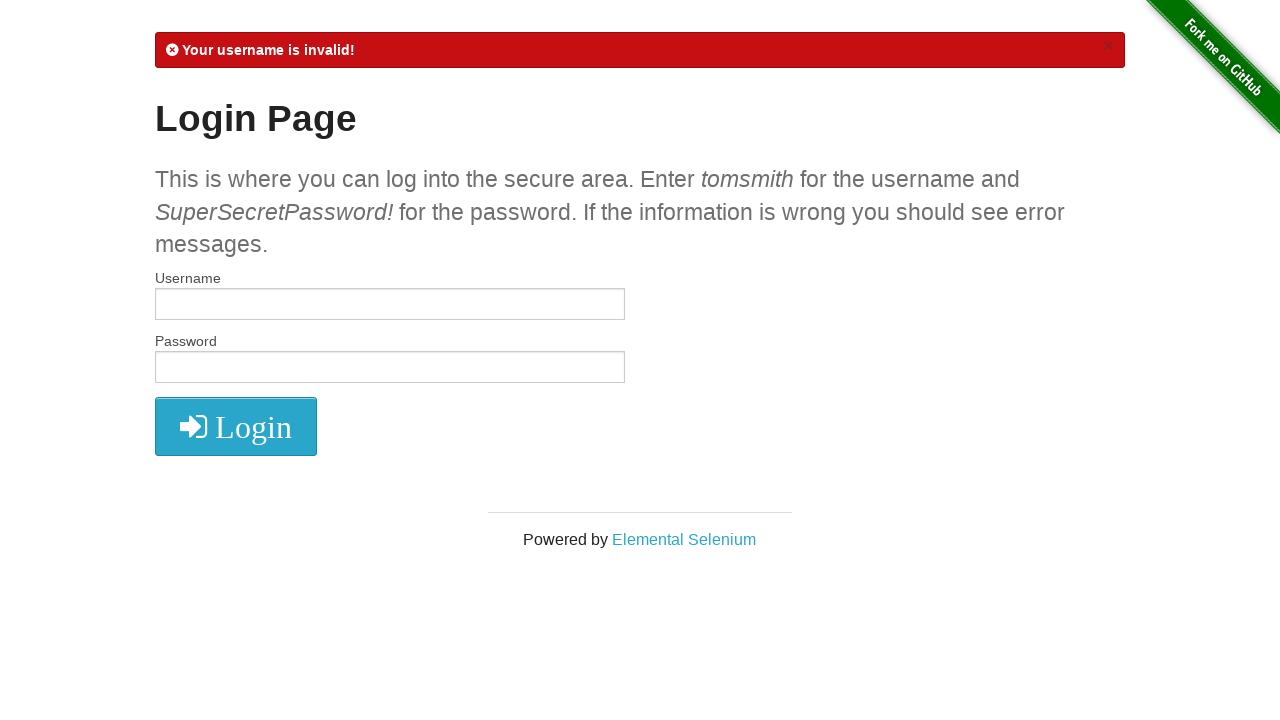

Flash error message became visible
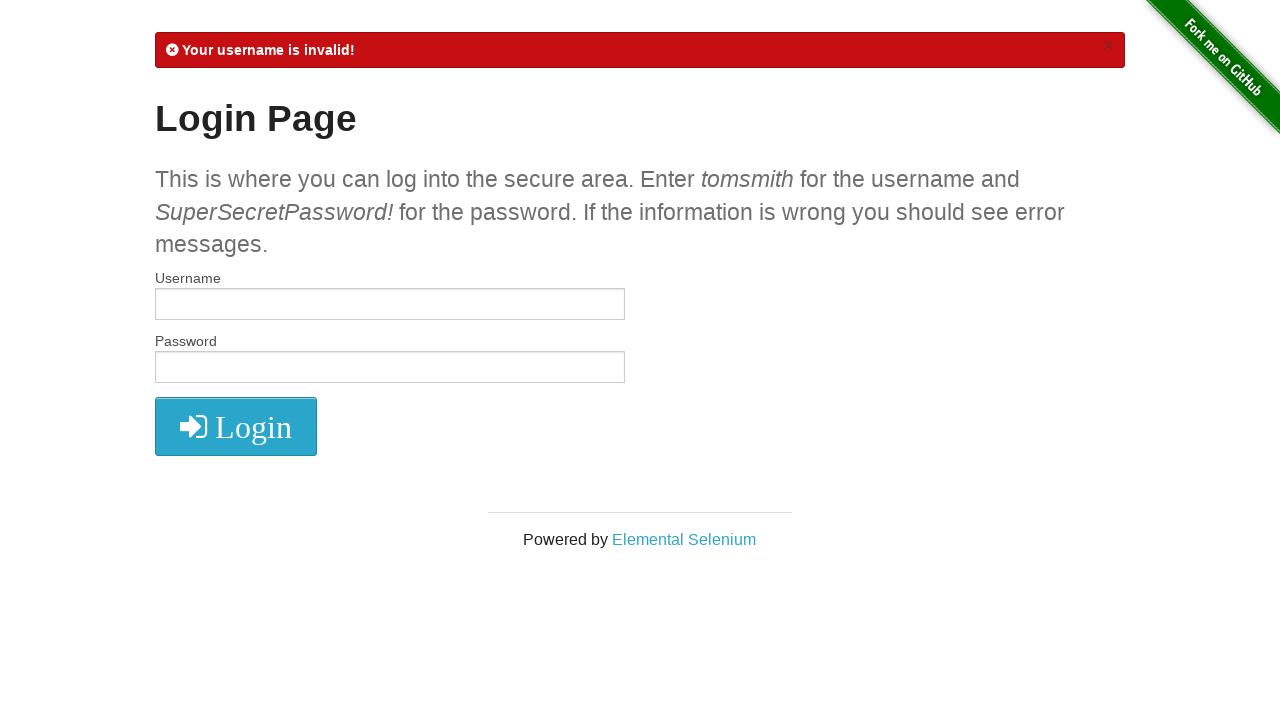

Verified error message contains 'Your username is invalid!'
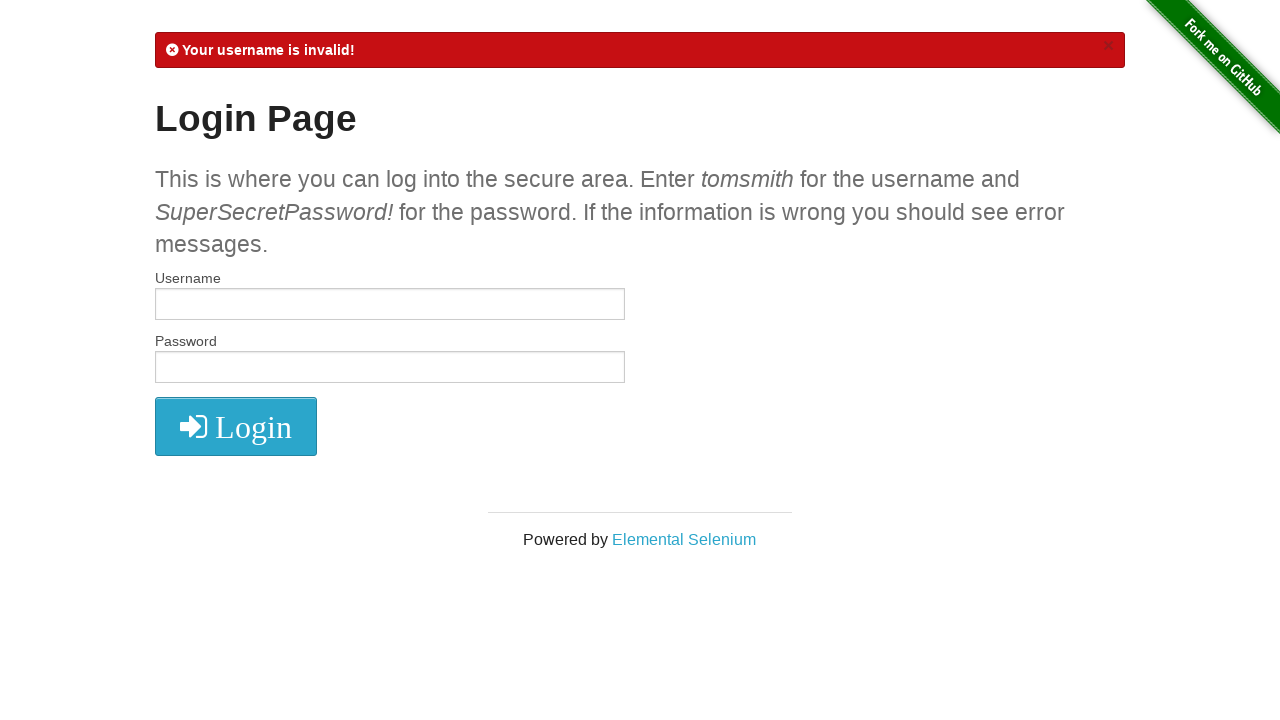

Verified user is still on the login page
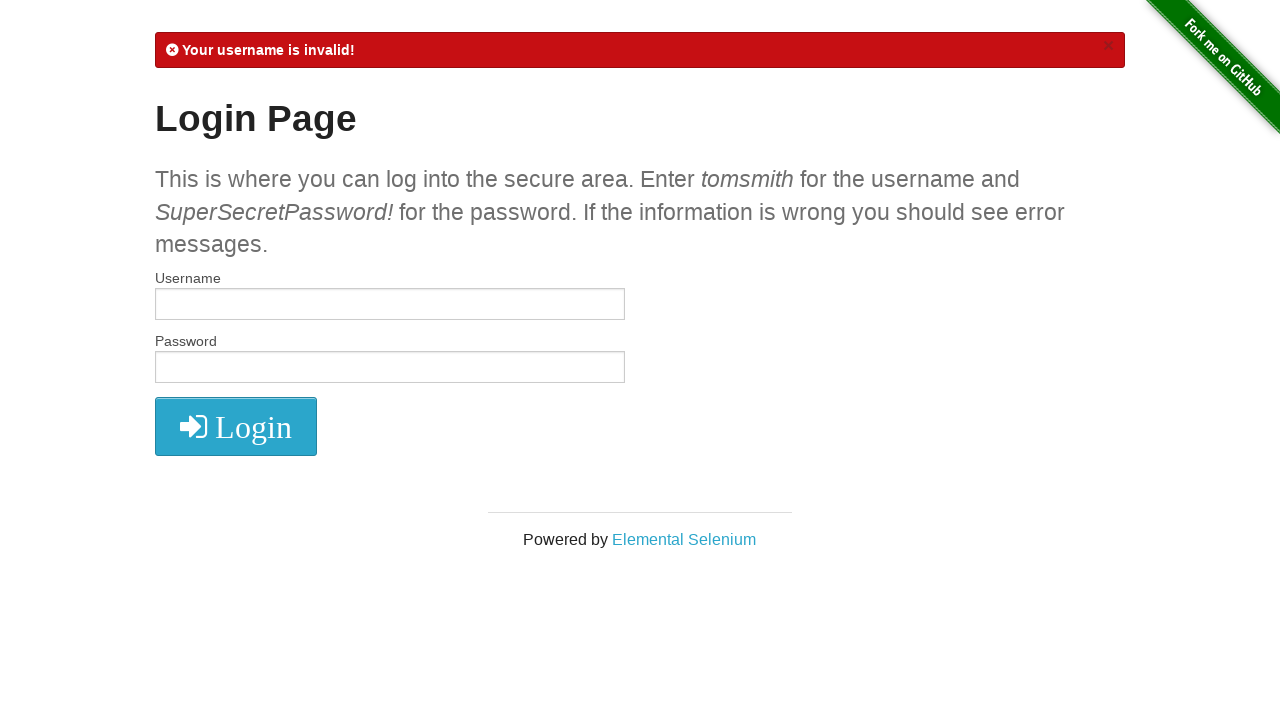

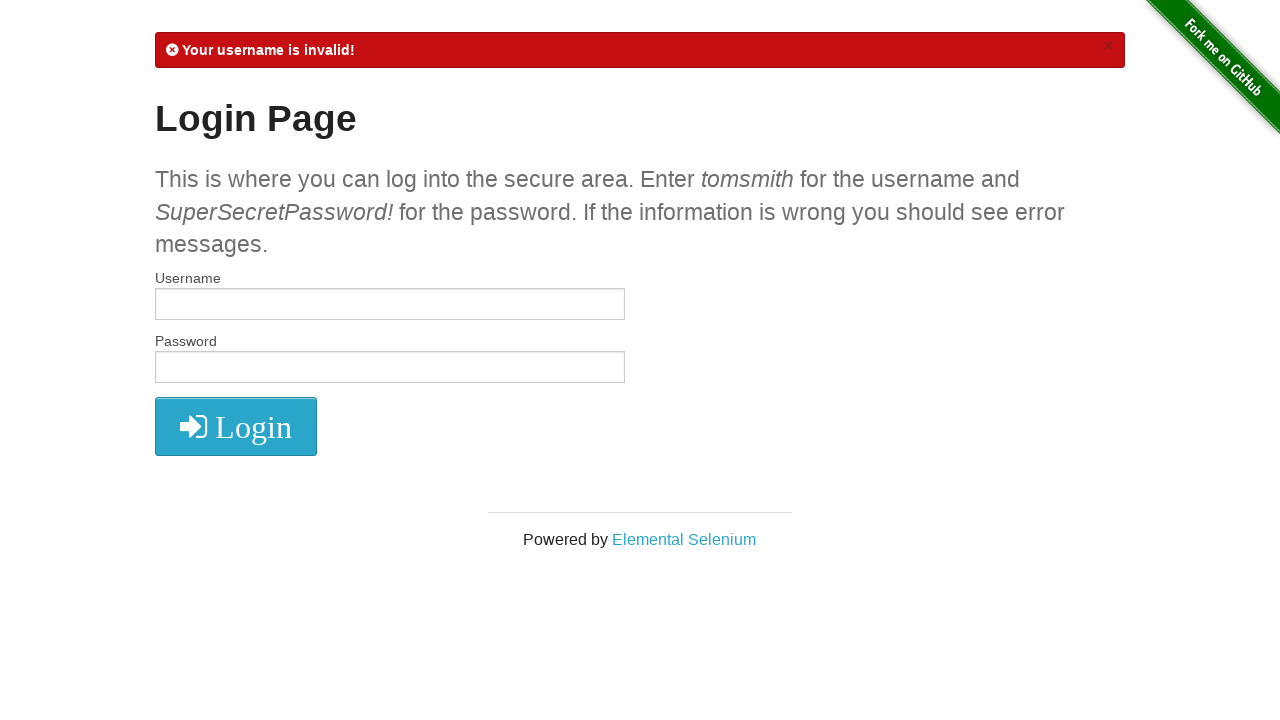